Tests the search functionality on Python.org by entering a search term and clicking the search button

Starting URL: https://www.python.org

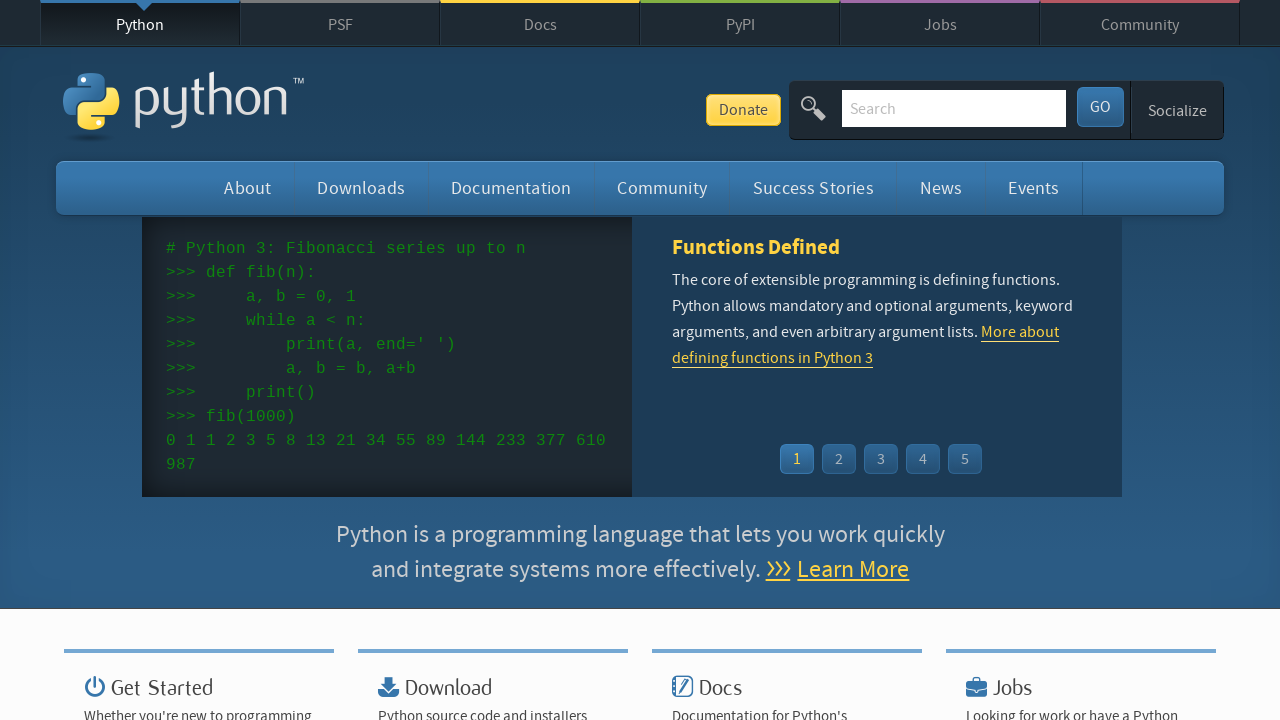

Entered 'lol' in search field on input[name='q']
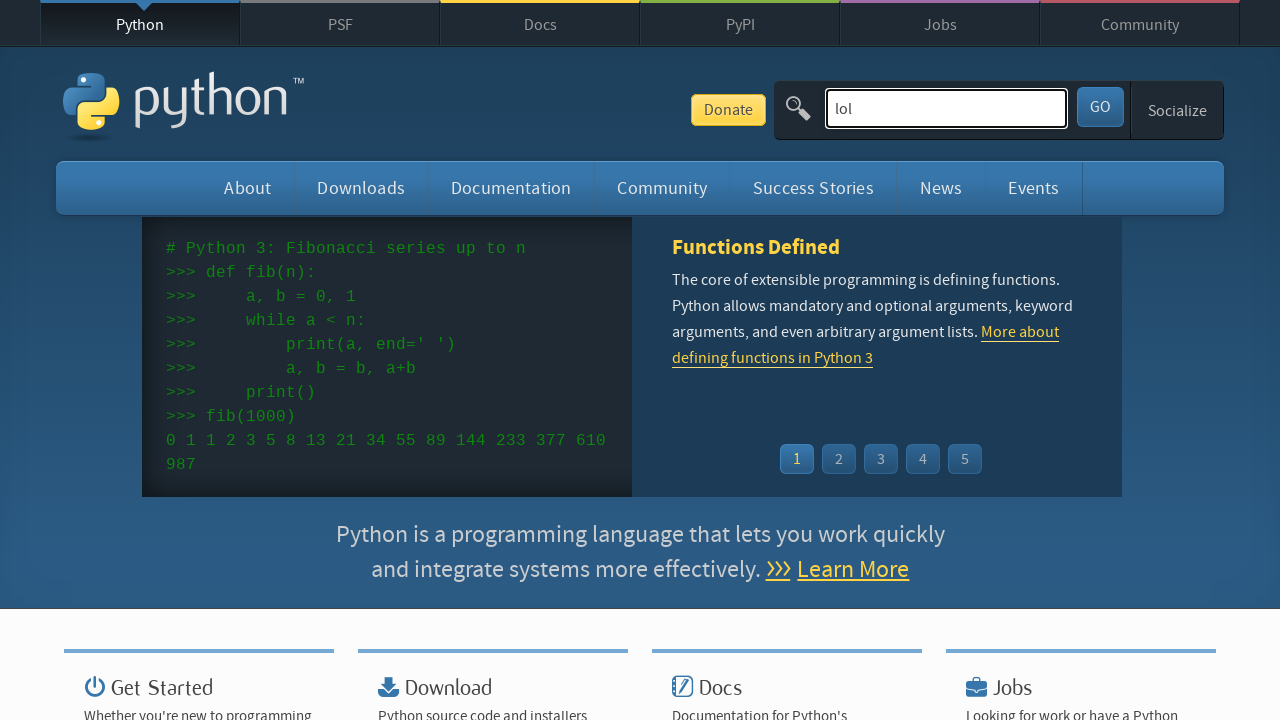

Clicked search button at (1100, 107) on button[type='submit']
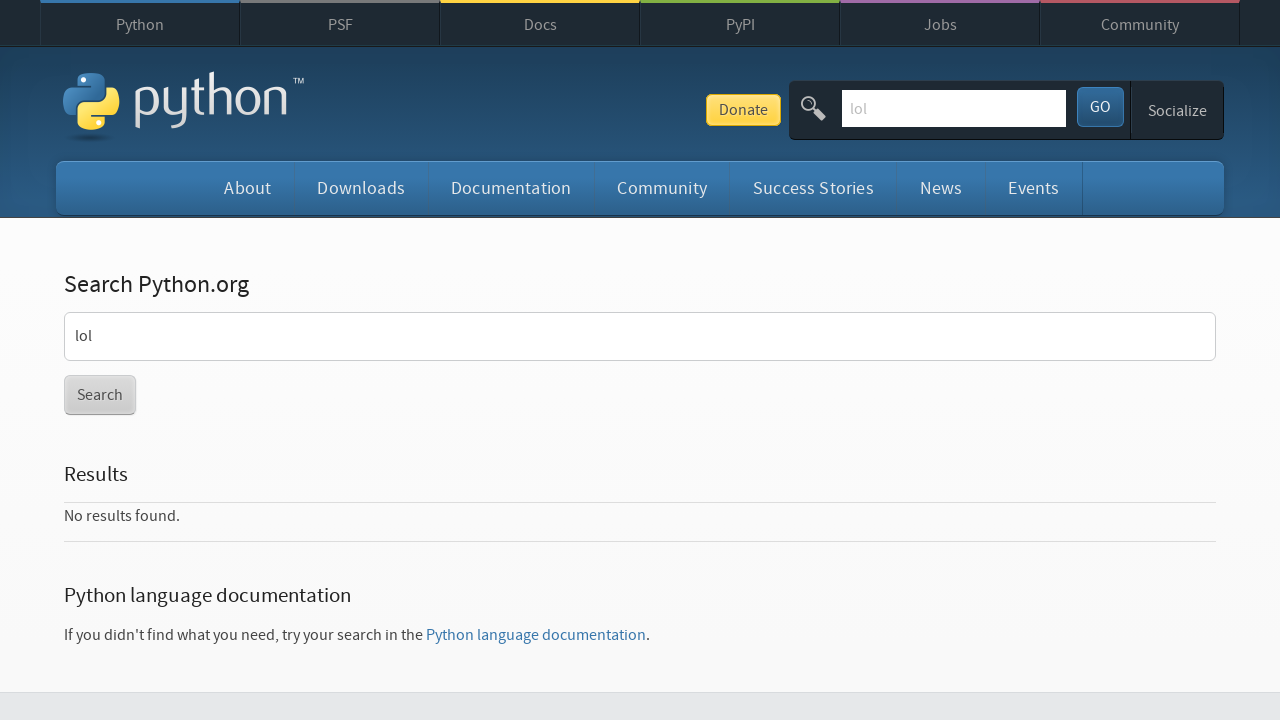

Search results page loaded
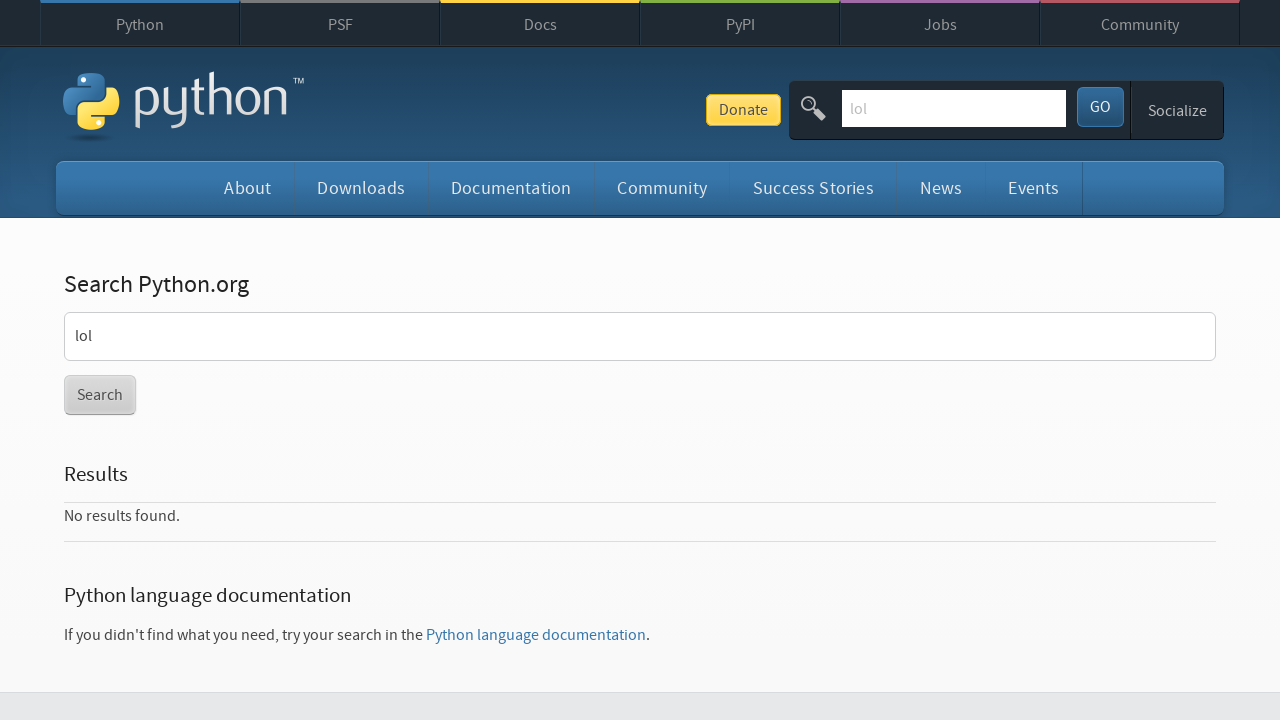

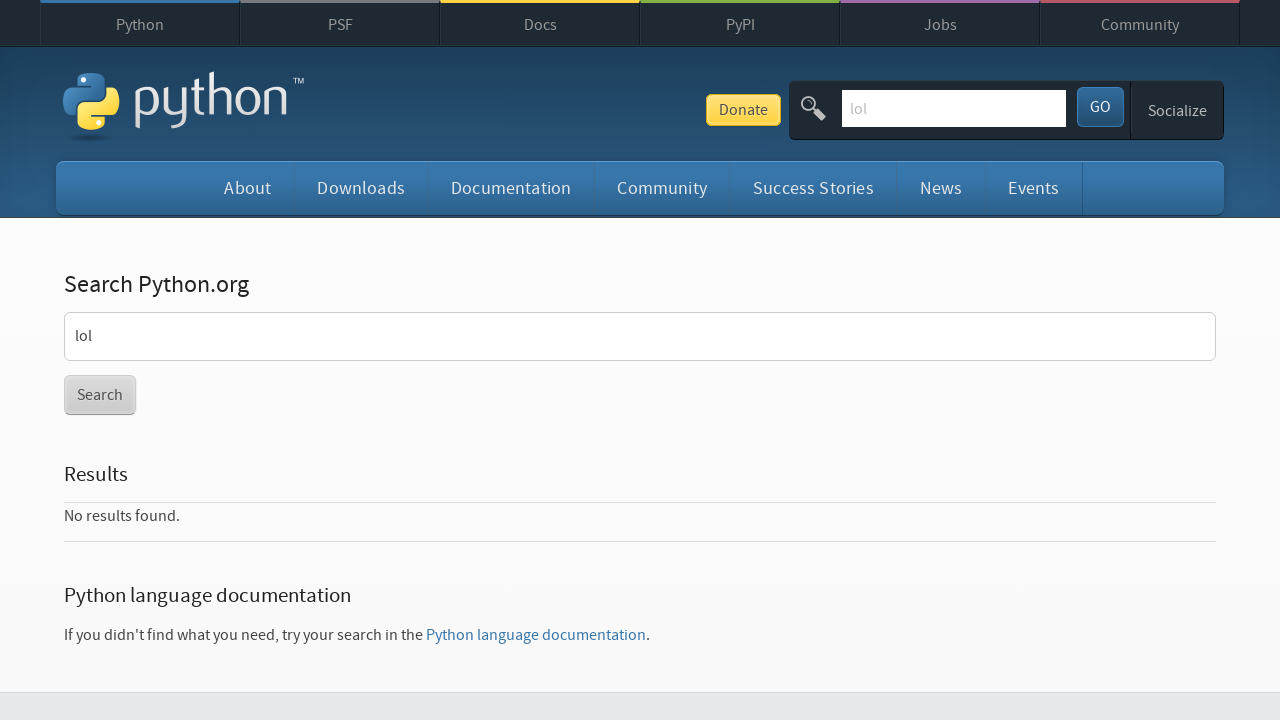